Tests clearing the complete state of all items by unchecking the toggle all checkbox

Starting URL: https://demo.playwright.dev/todomvc

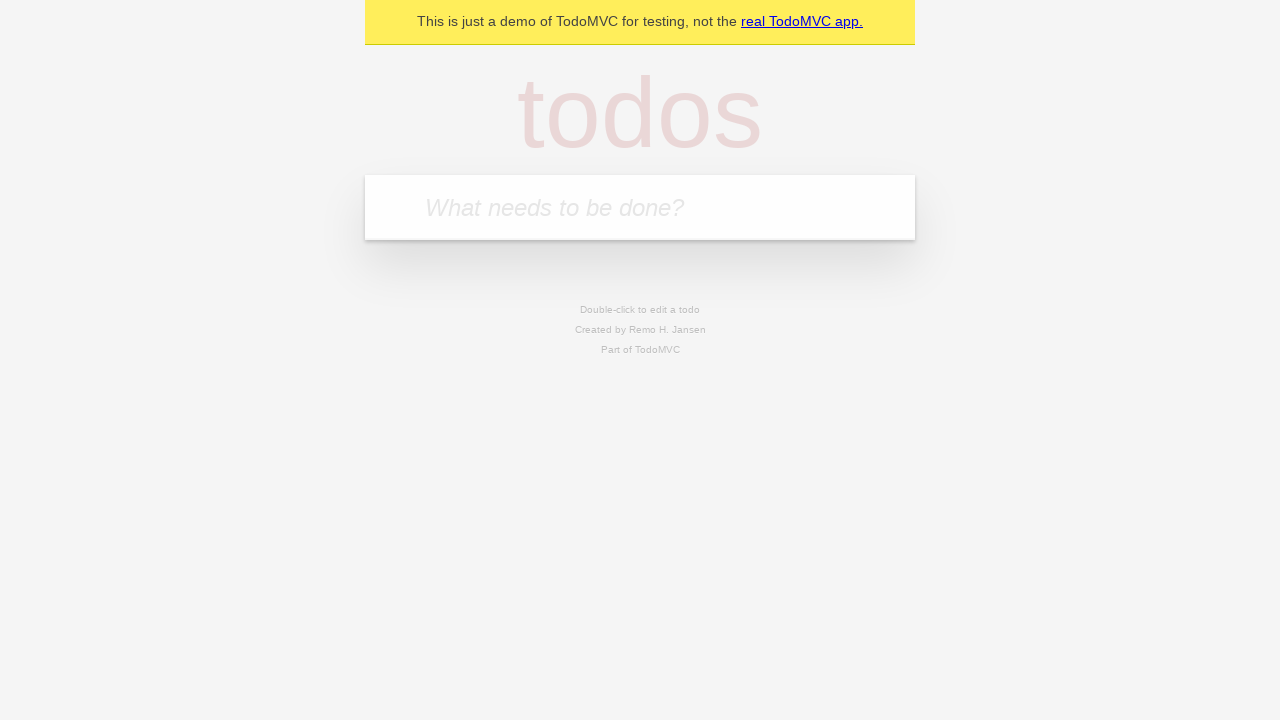

Filled todo input with 'buy some cheese' on internal:attr=[placeholder="What needs to be done?"i]
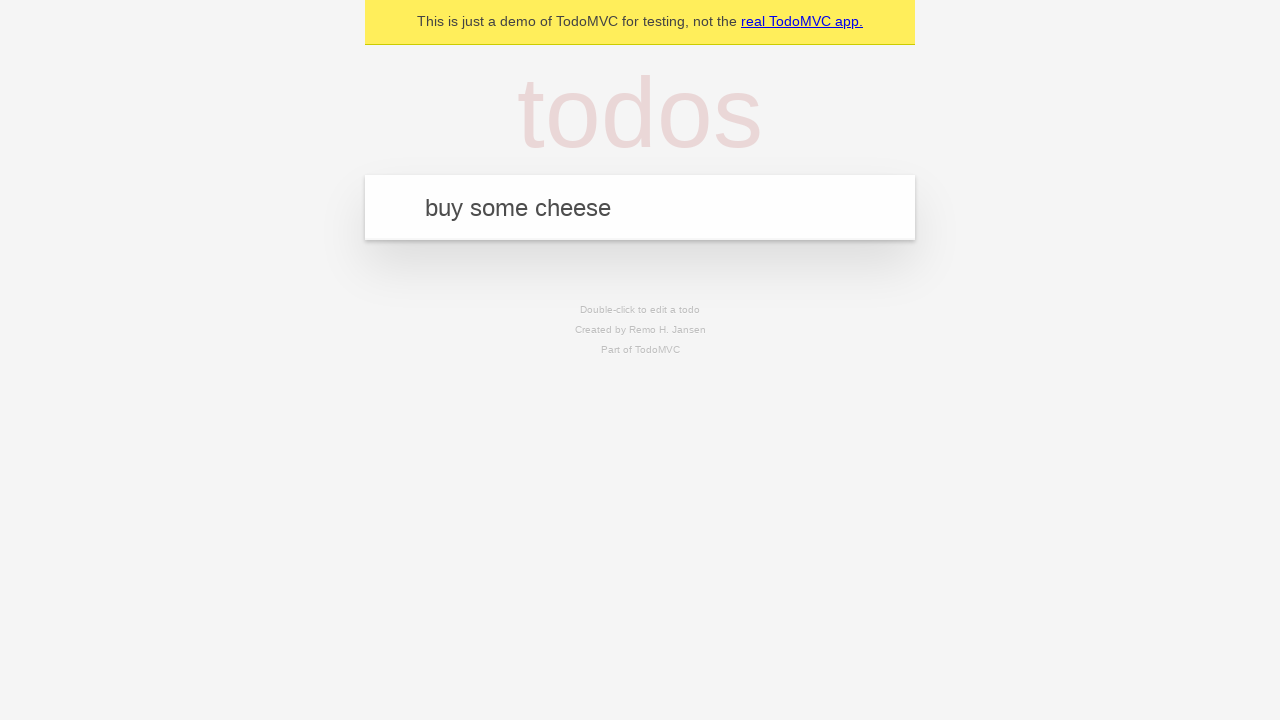

Pressed Enter to add todo 'buy some cheese' on internal:attr=[placeholder="What needs to be done?"i]
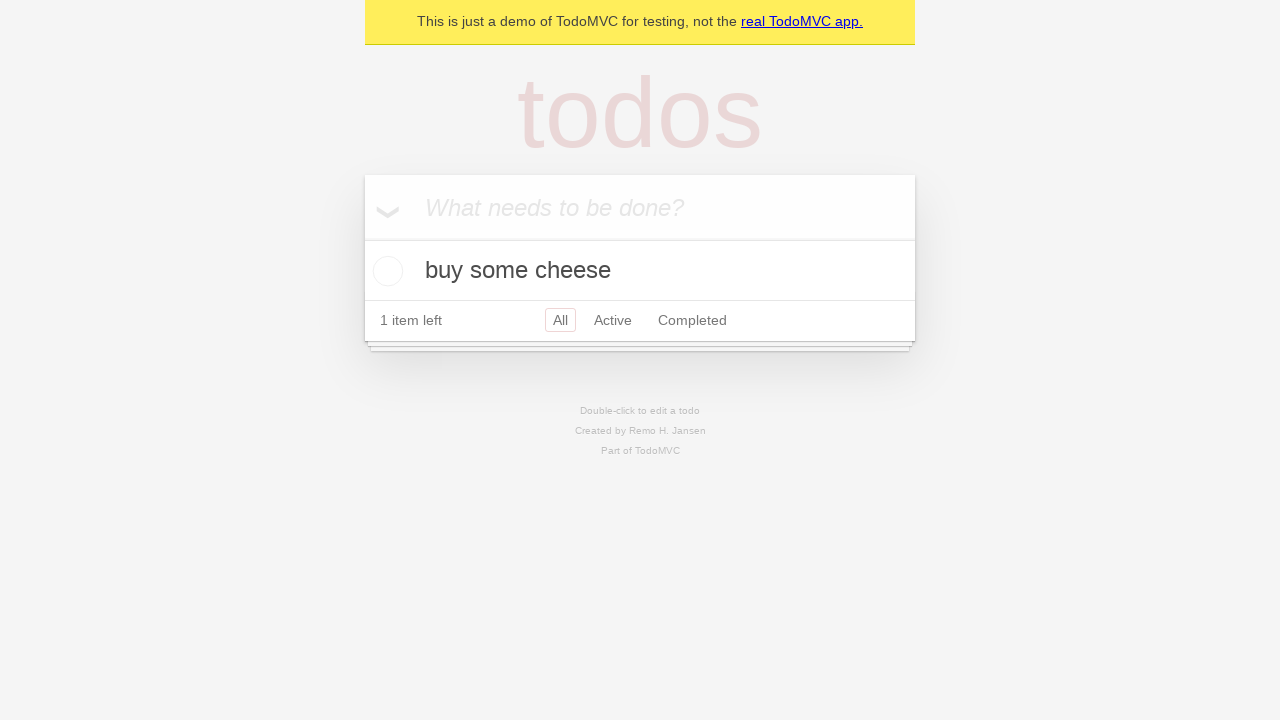

Filled todo input with 'feed the cat' on internal:attr=[placeholder="What needs to be done?"i]
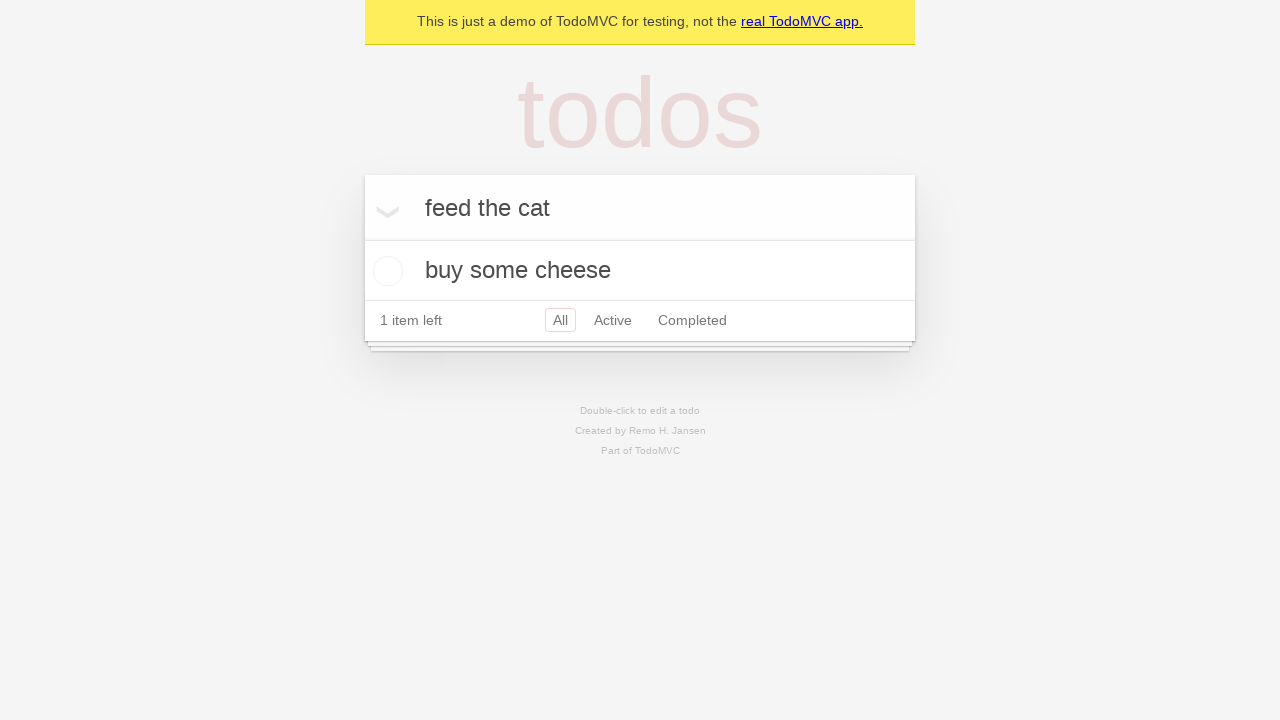

Pressed Enter to add todo 'feed the cat' on internal:attr=[placeholder="What needs to be done?"i]
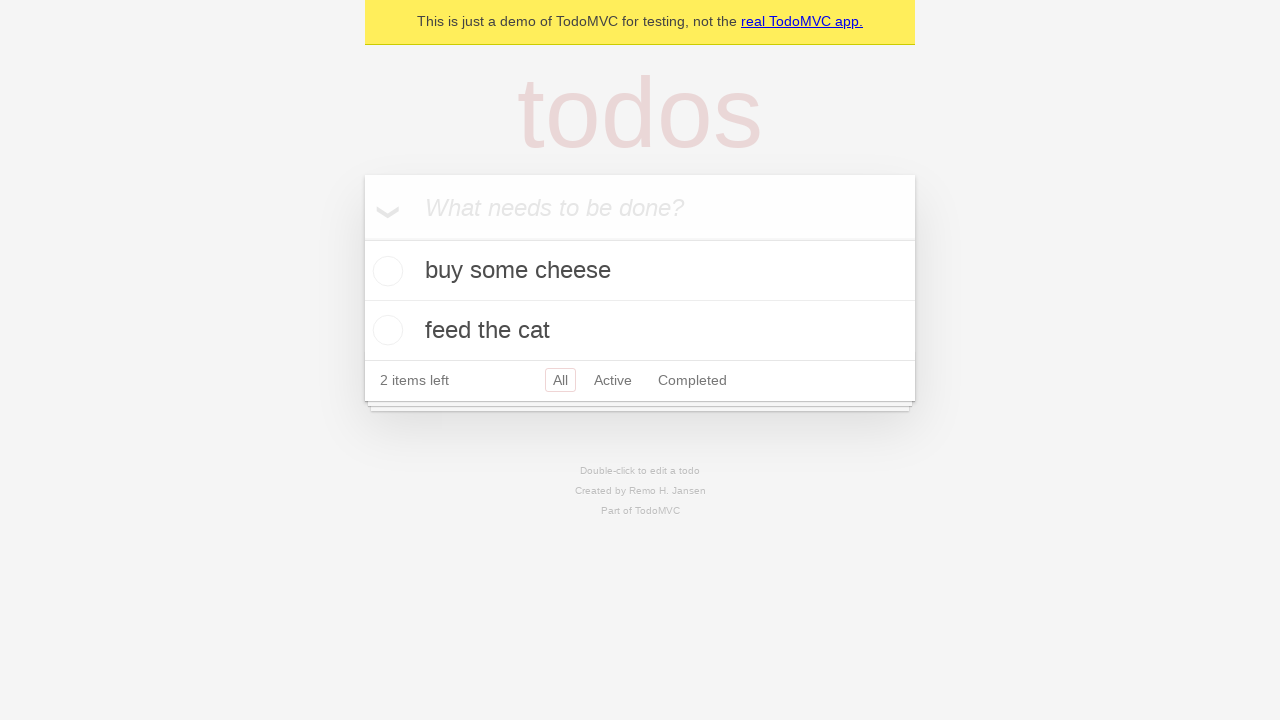

Filled todo input with 'book a doctors appointment' on internal:attr=[placeholder="What needs to be done?"i]
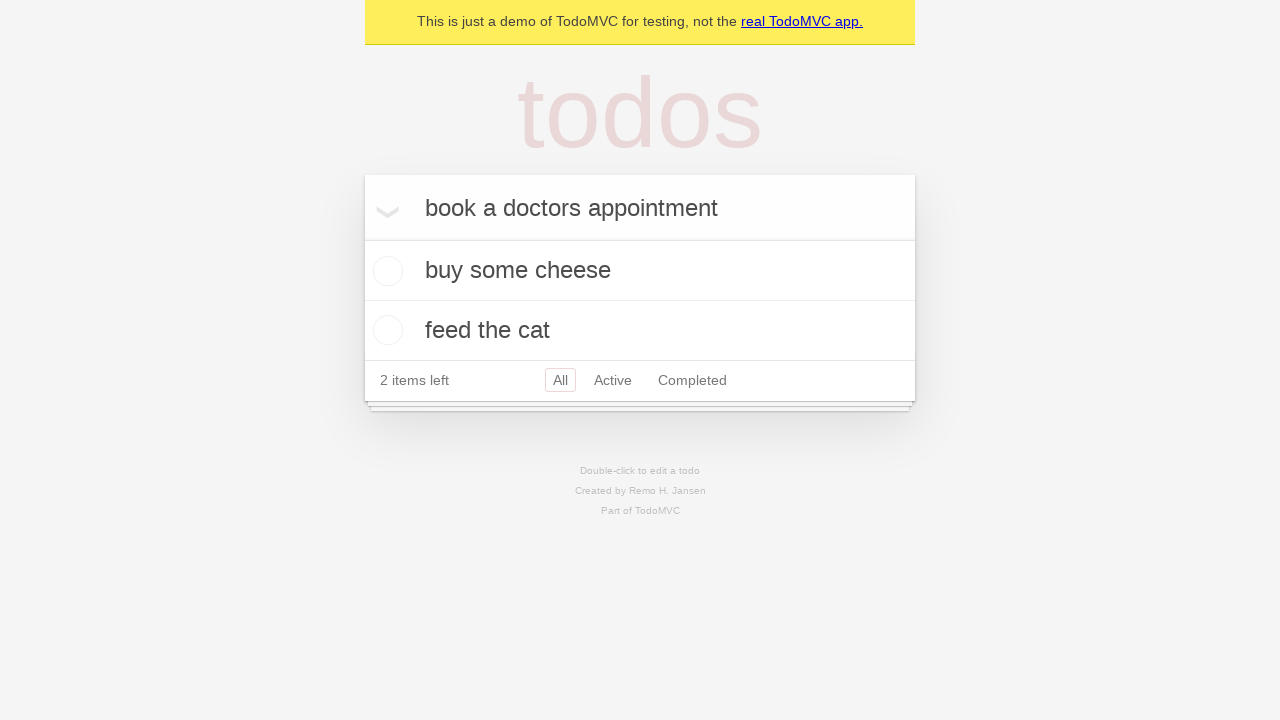

Pressed Enter to add todo 'book a doctors appointment' on internal:attr=[placeholder="What needs to be done?"i]
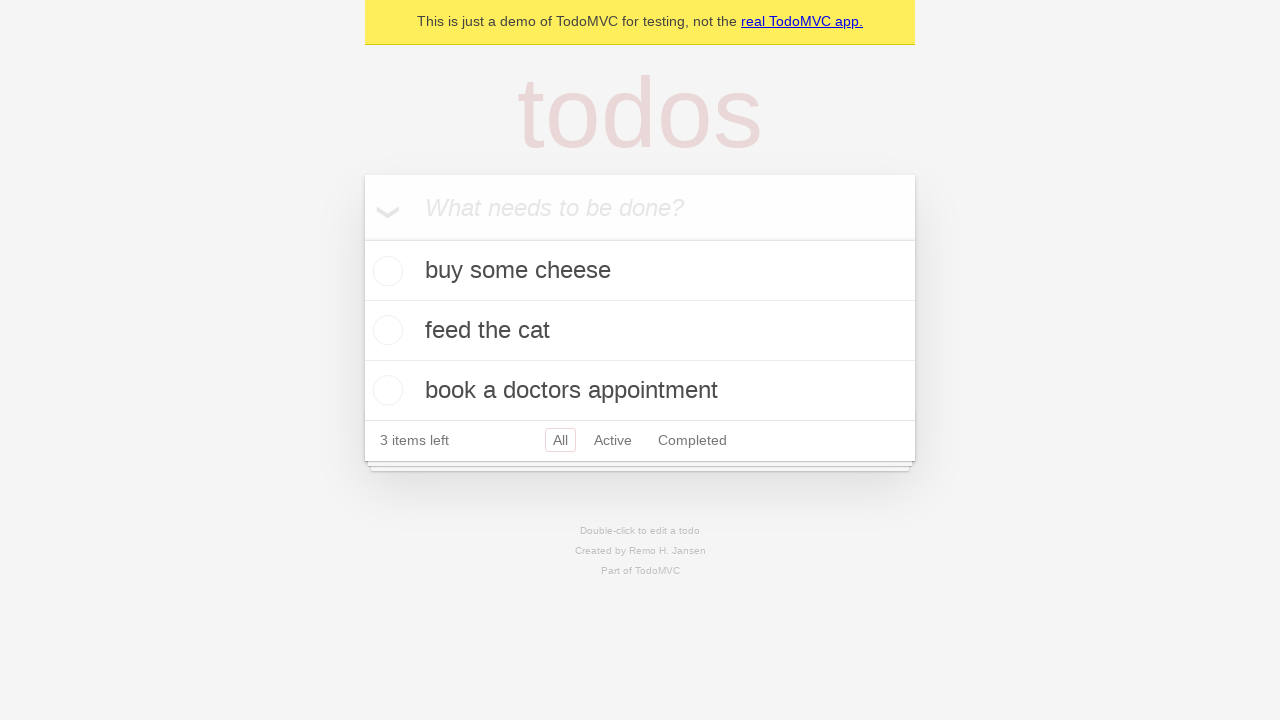

All 3 todo items loaded and visible
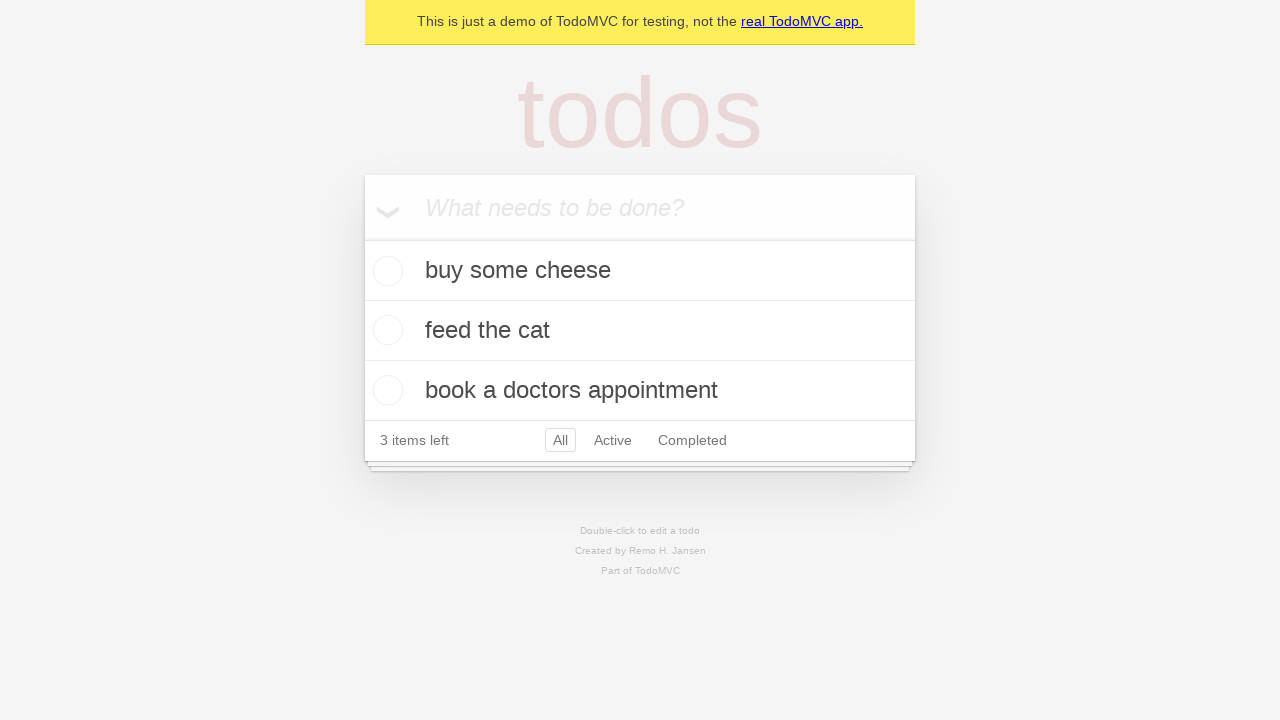

Checked the 'Mark all as complete' toggle to mark all todos as complete at (362, 238) on internal:label="Mark all as complete"i
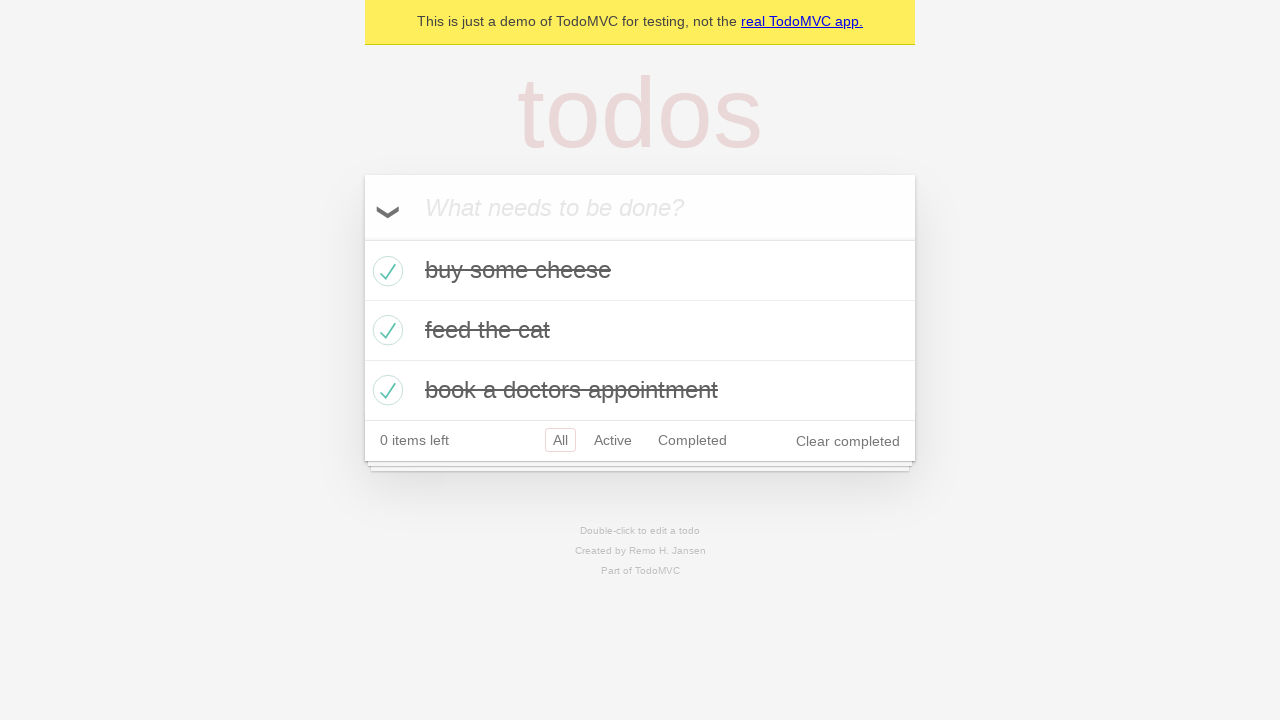

Unchecked the 'Mark all as complete' toggle to clear the complete state of all items at (362, 238) on internal:label="Mark all as complete"i
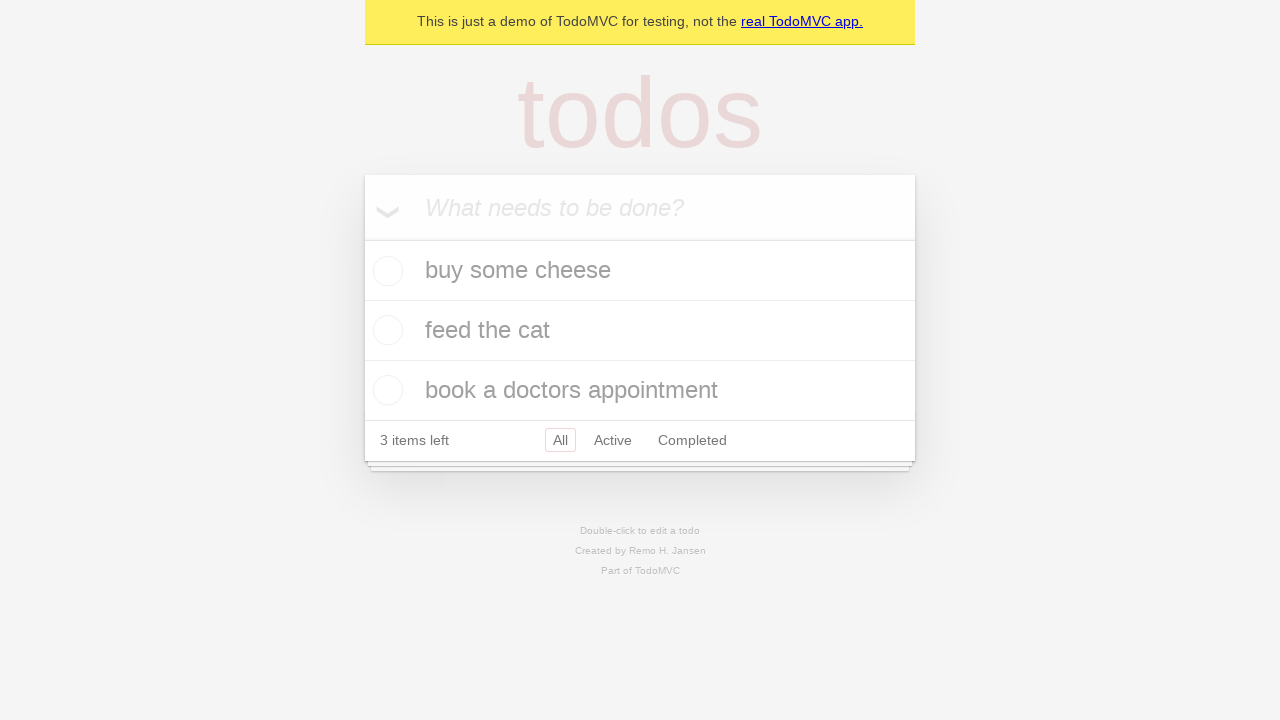

Waited for UI to update after clearing complete state
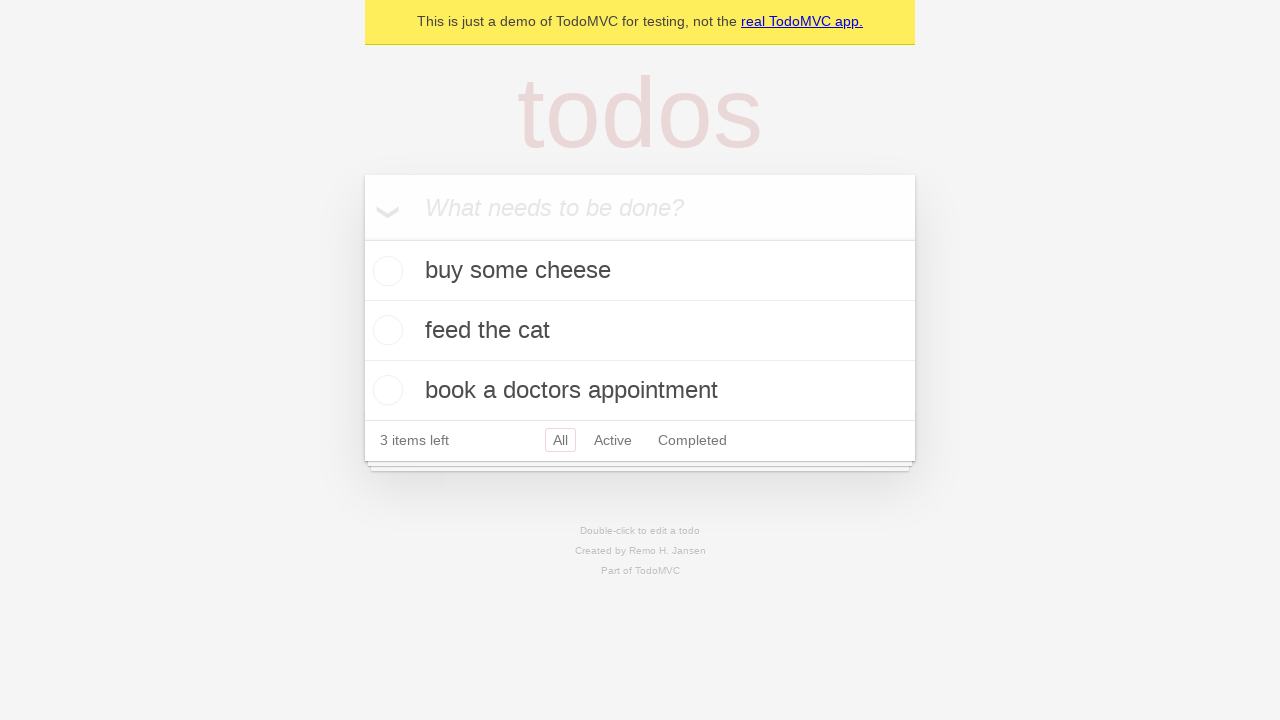

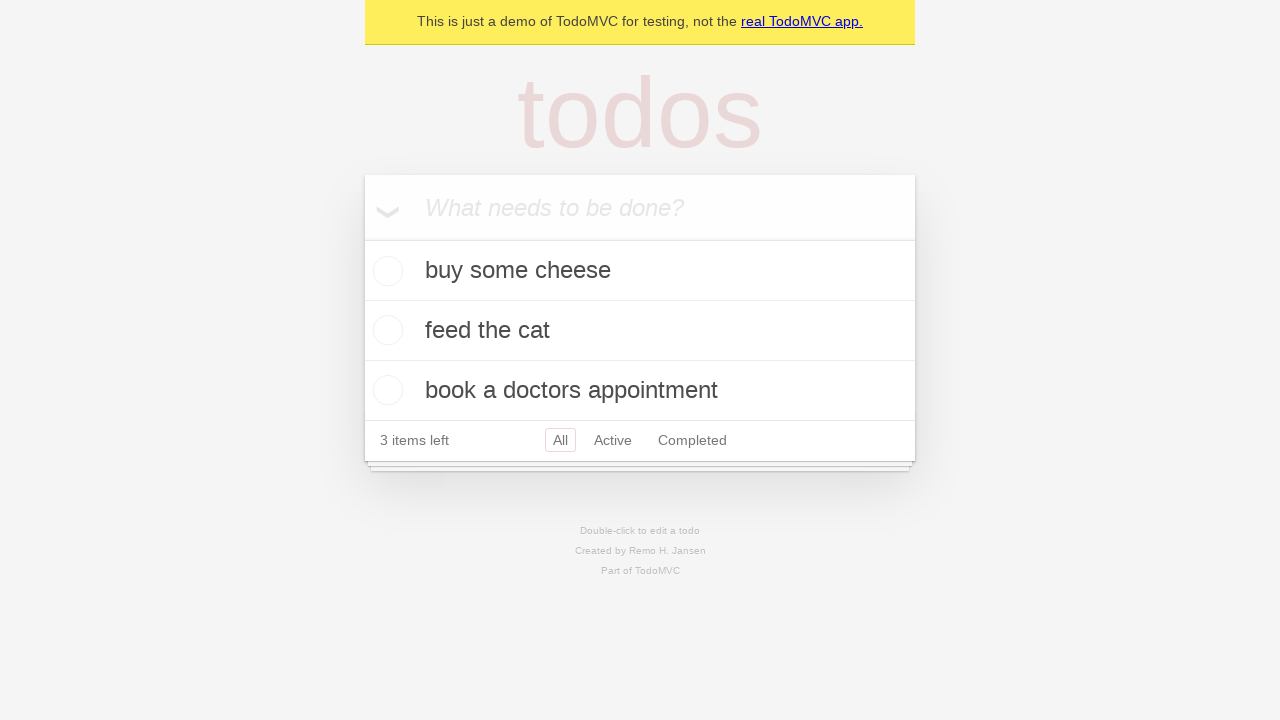